Navigates to a text-box demo page and verifies that input elements are present on the page

Starting URL: https://demoqa.com/text-box/

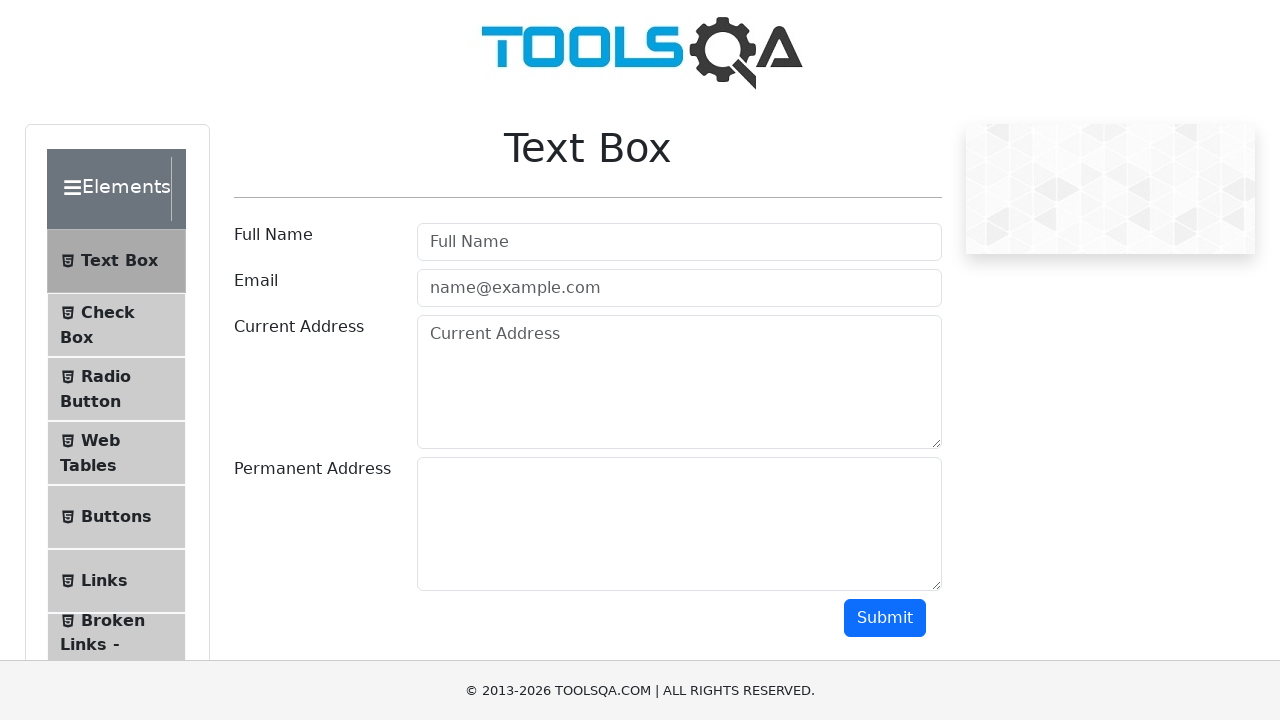

Navigated to text-box demo page
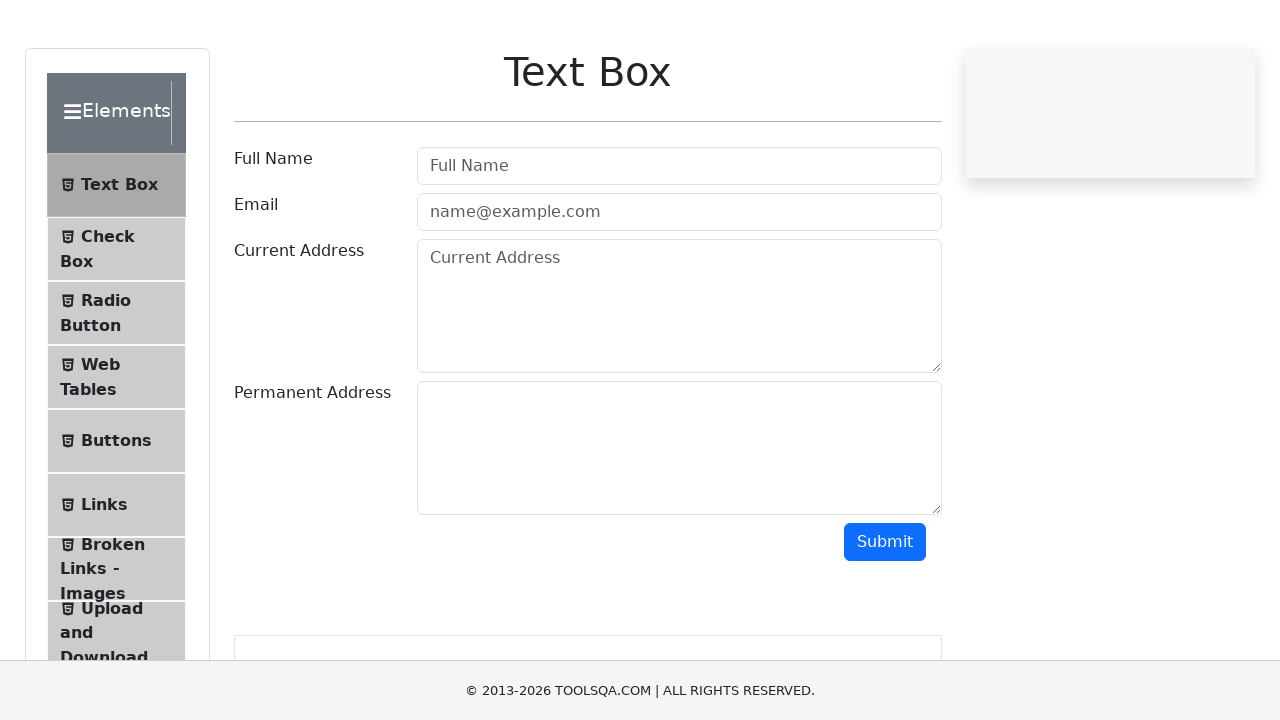

Input elements became visible on the page
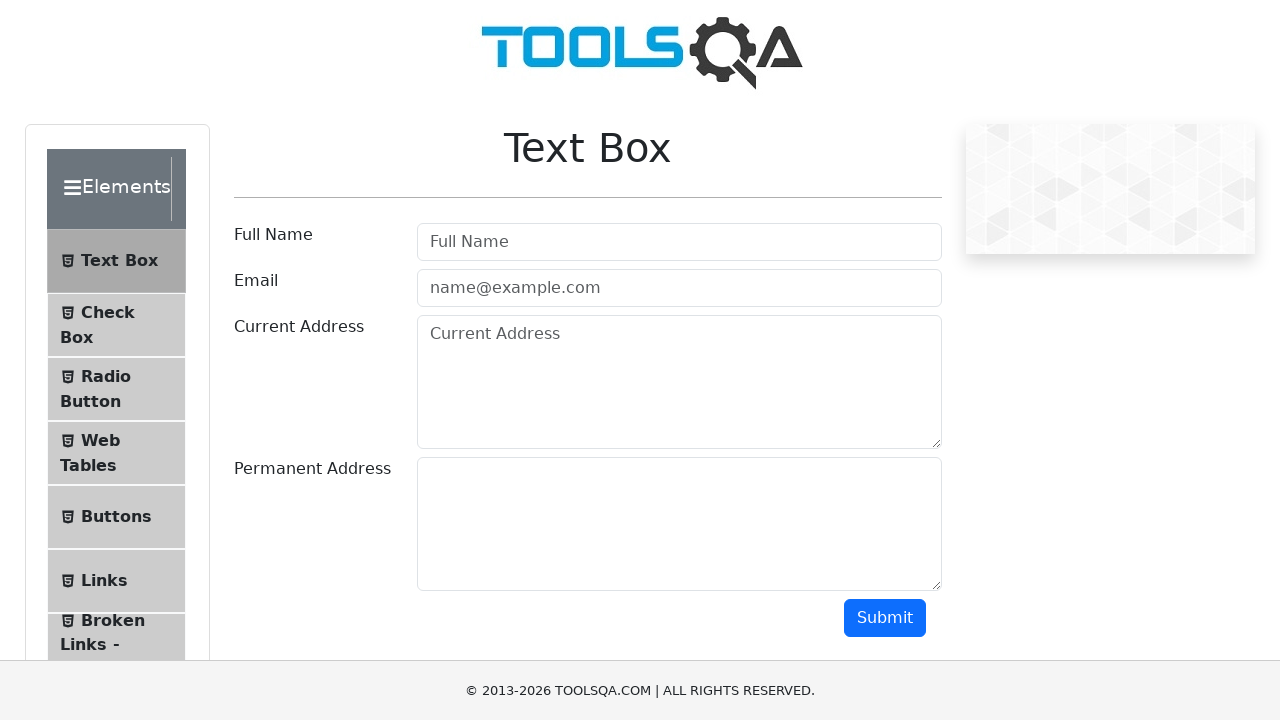

Found 2 input elements on the page
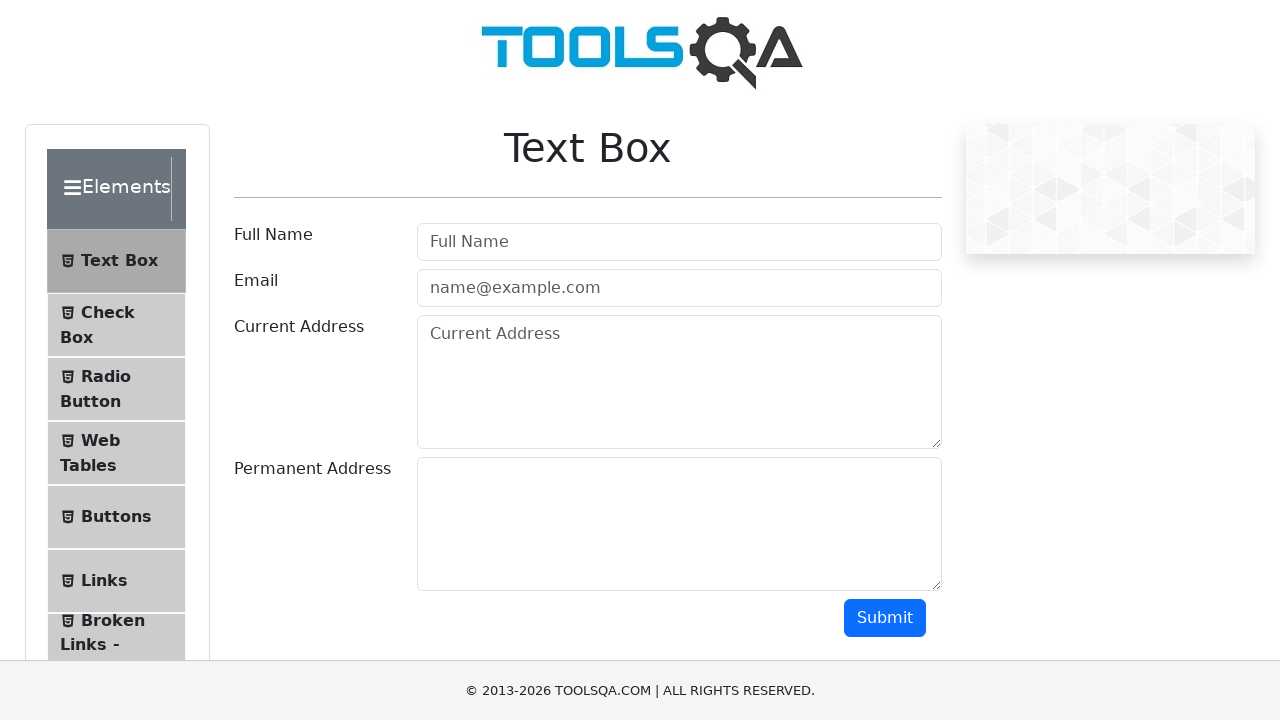

Verified that input elements are present on the page
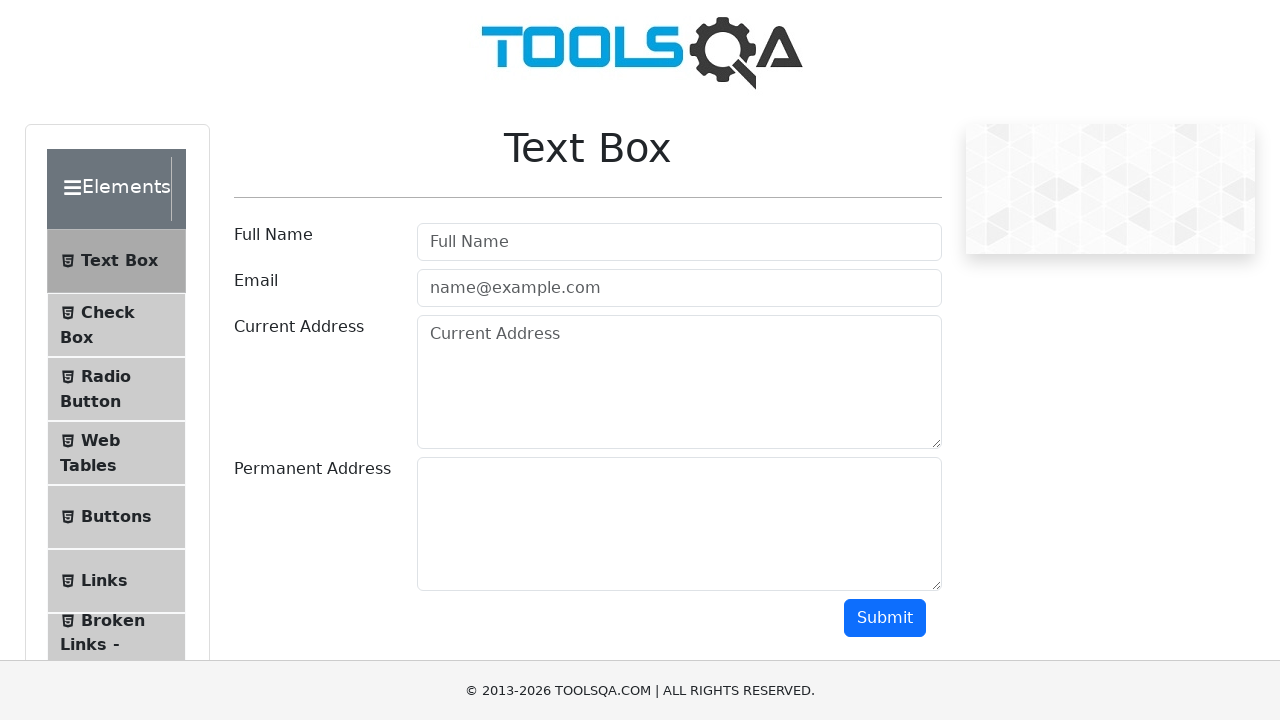

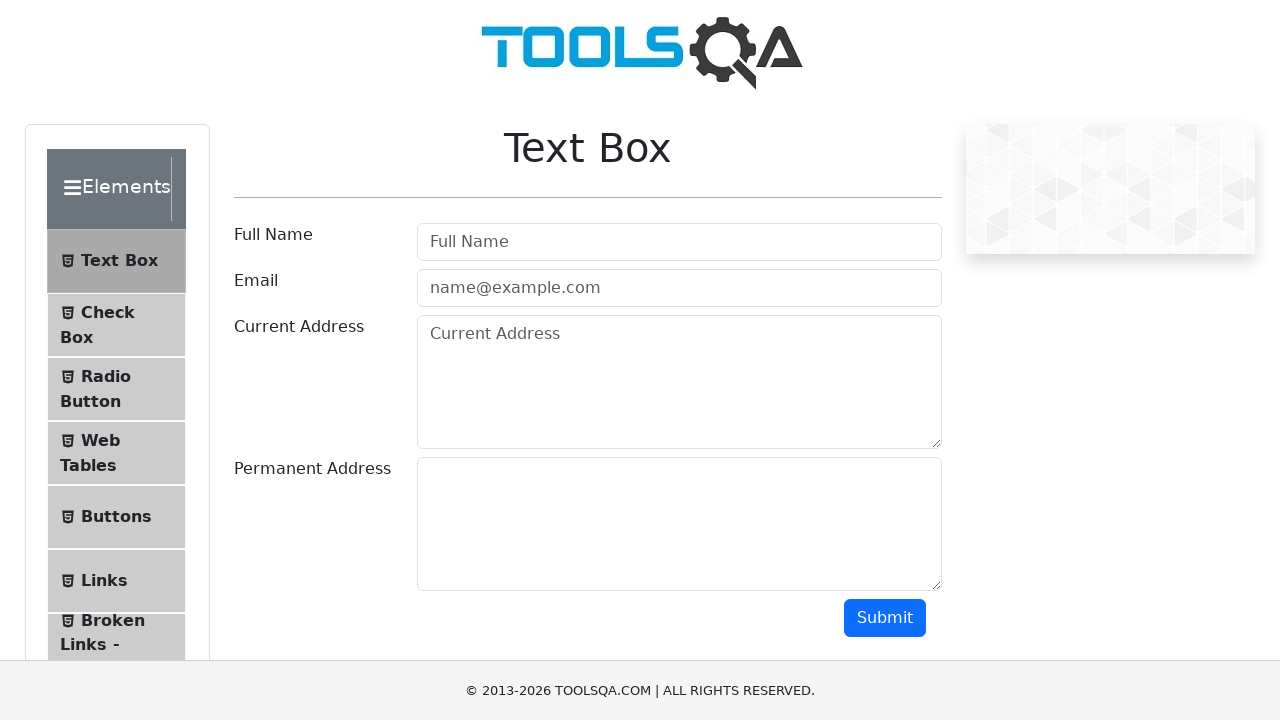